Tests sorting the Due column in ascending order by clicking the column header and verifying the values are sorted correctly

Starting URL: http://the-internet.herokuapp.com/tables

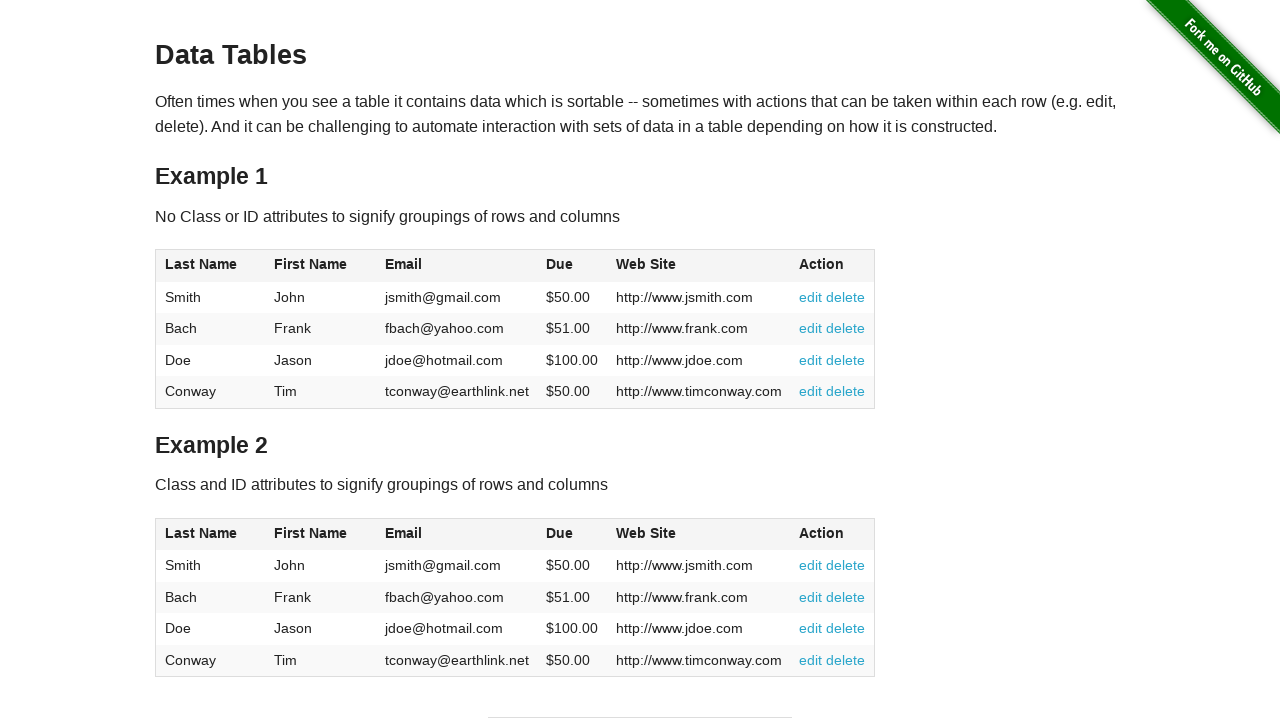

Clicked the Due column header to sort ascending at (572, 266) on #table1 thead tr th:nth-of-type(4)
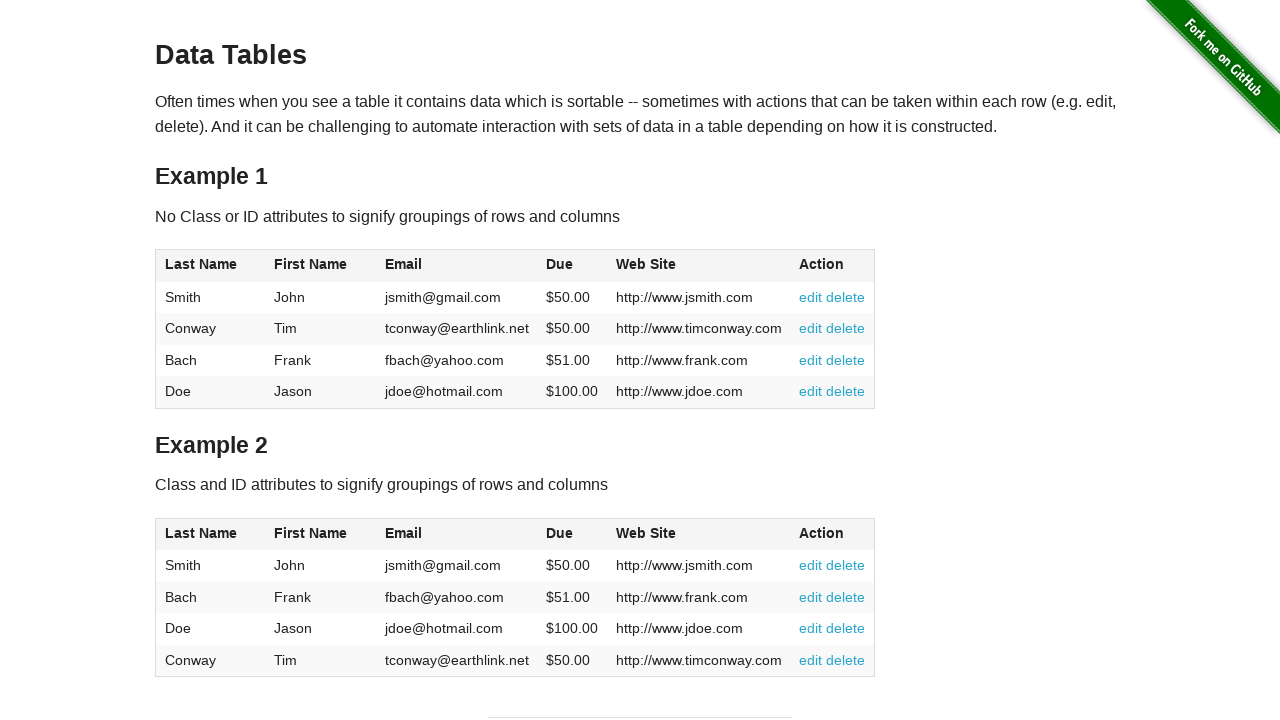

Table data loaded and Due column values are displayed
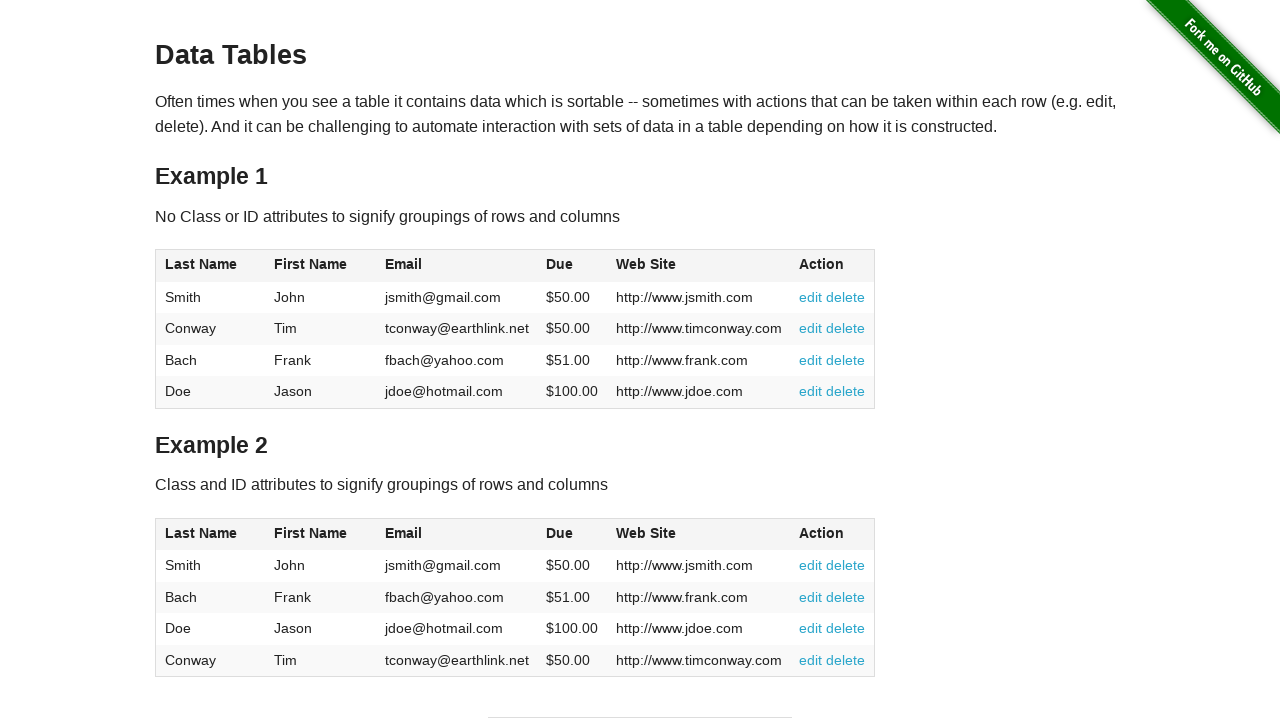

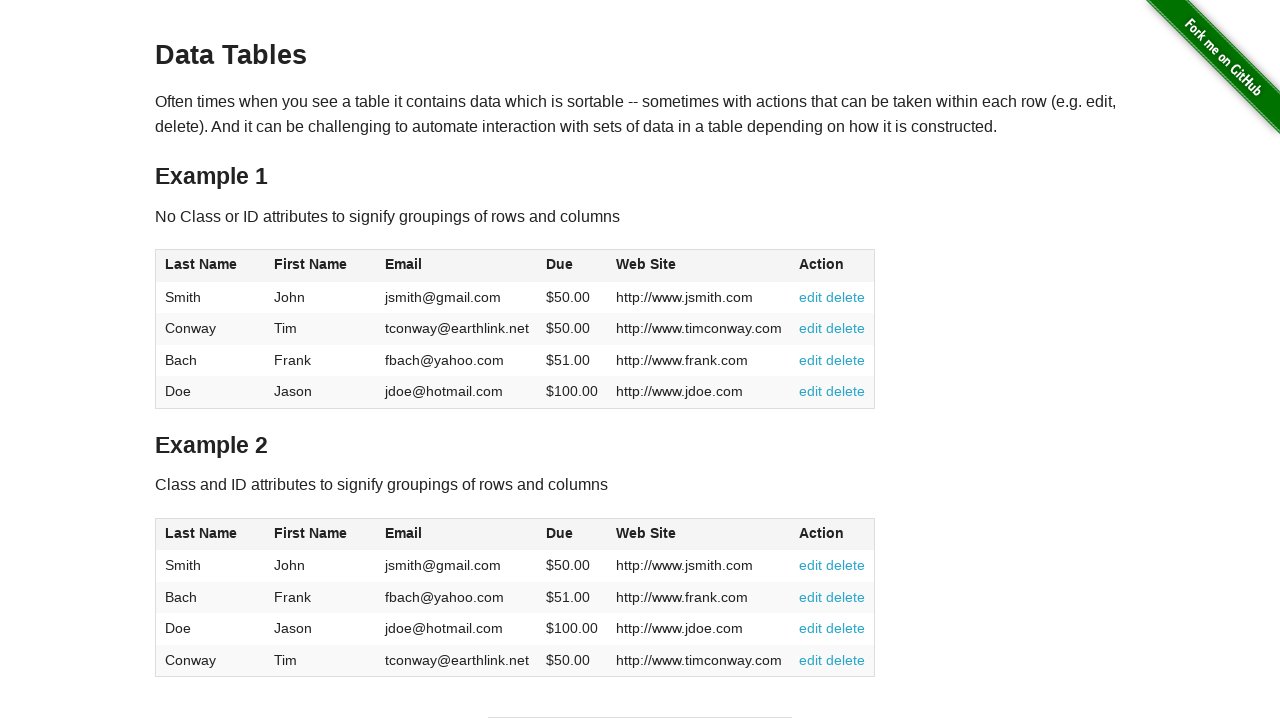